Tests handling of disabled elements and radio buttons on a flight booking practice page by clicking a senior citizen discount checkbox and interacting with date-related radio buttons

Starting URL: https://rahulshettyacademy.com/dropdownsPractise/

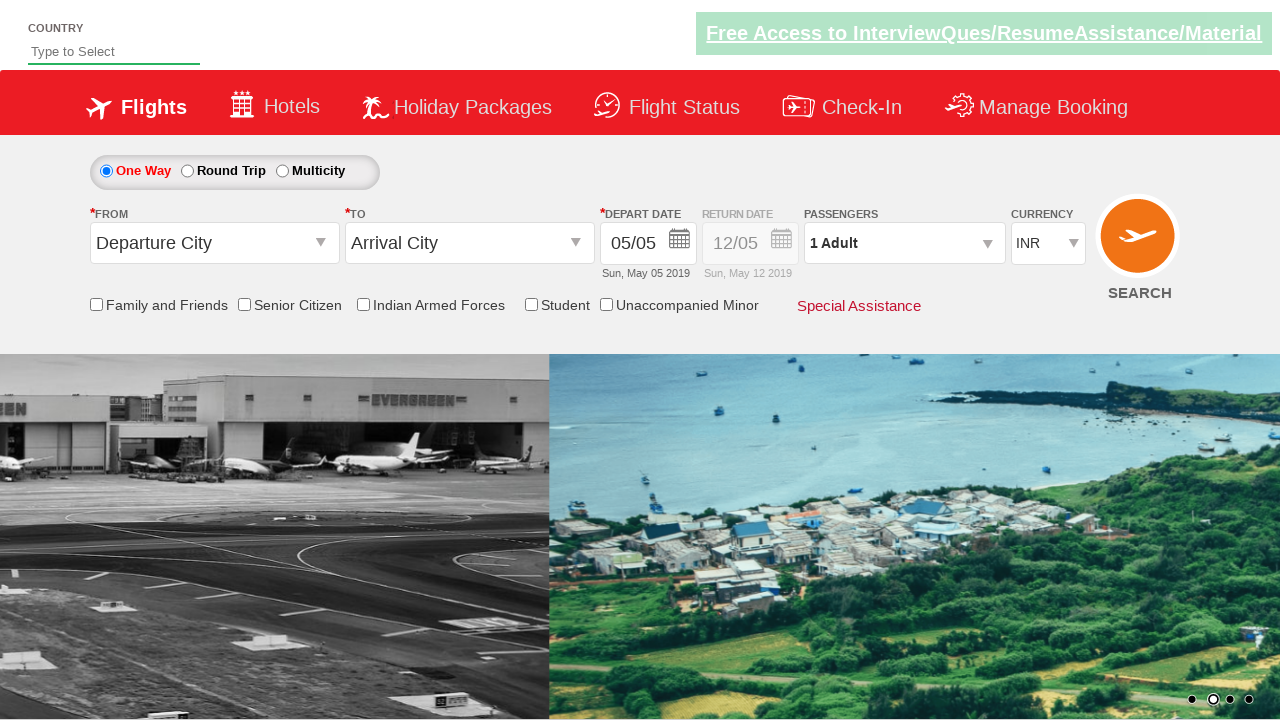

Clicked Senior Citizen Discount checkbox at (244, 304) on input[id*='SeniorCitizenDiscount']
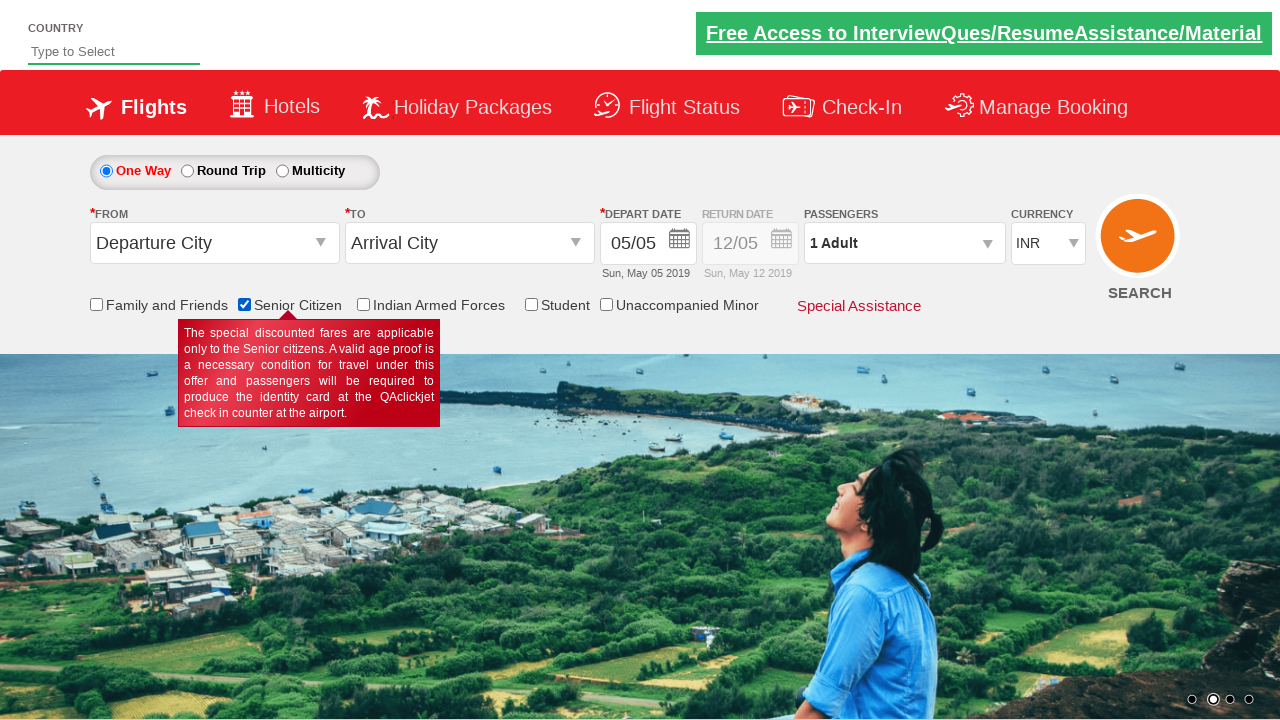

Verified Senior Citizen Discount checkbox is selected
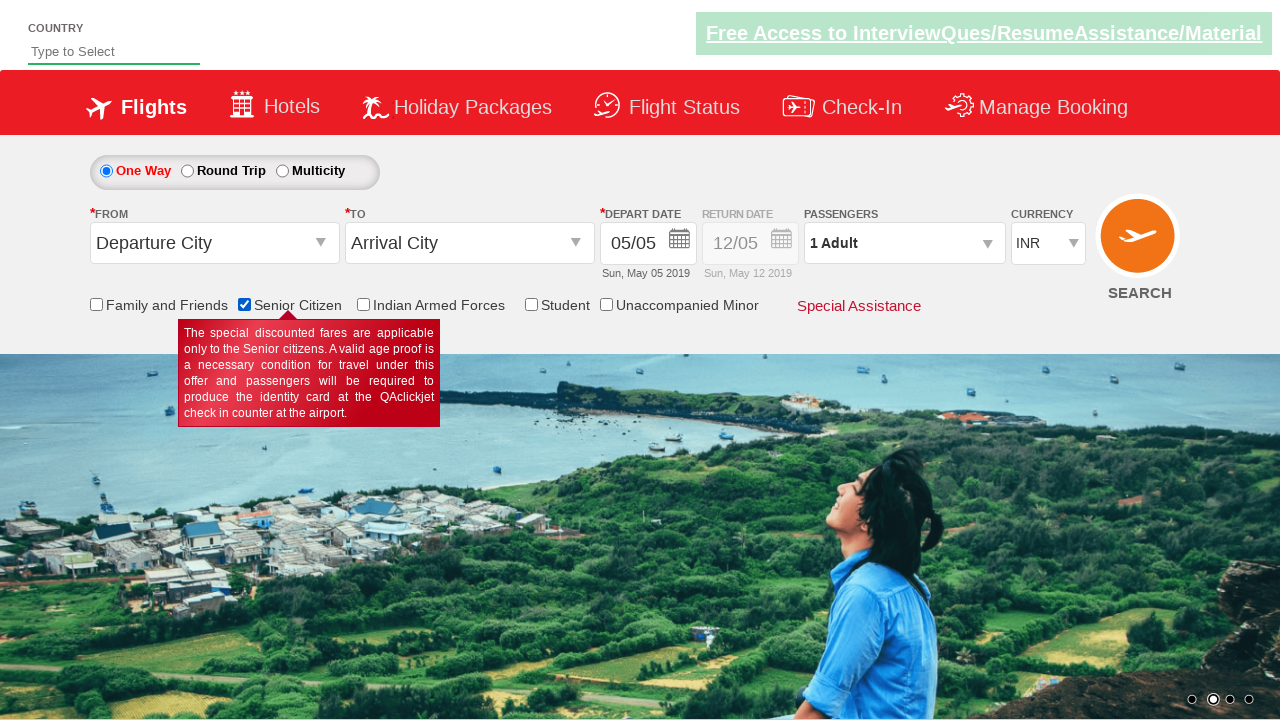

Clicked date view radio button option at (750, 244) on #ctl00_mainContent_view_date2
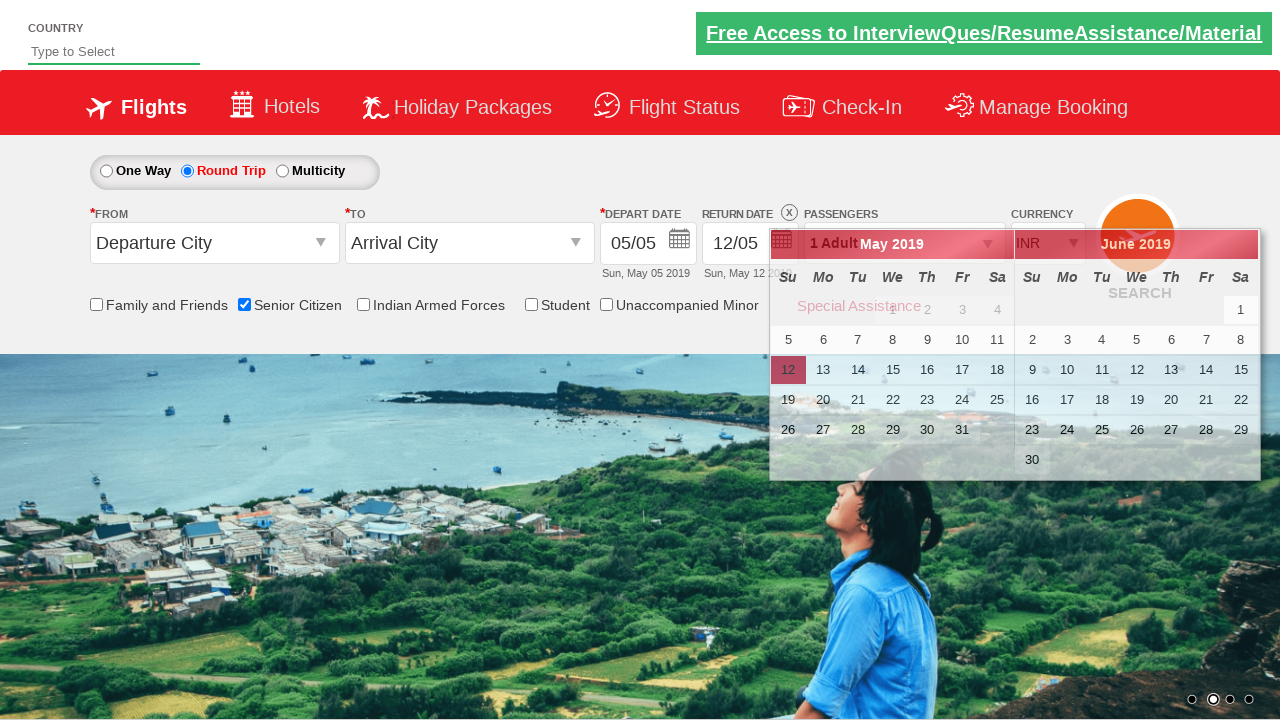

Verified date view radio button is enabled
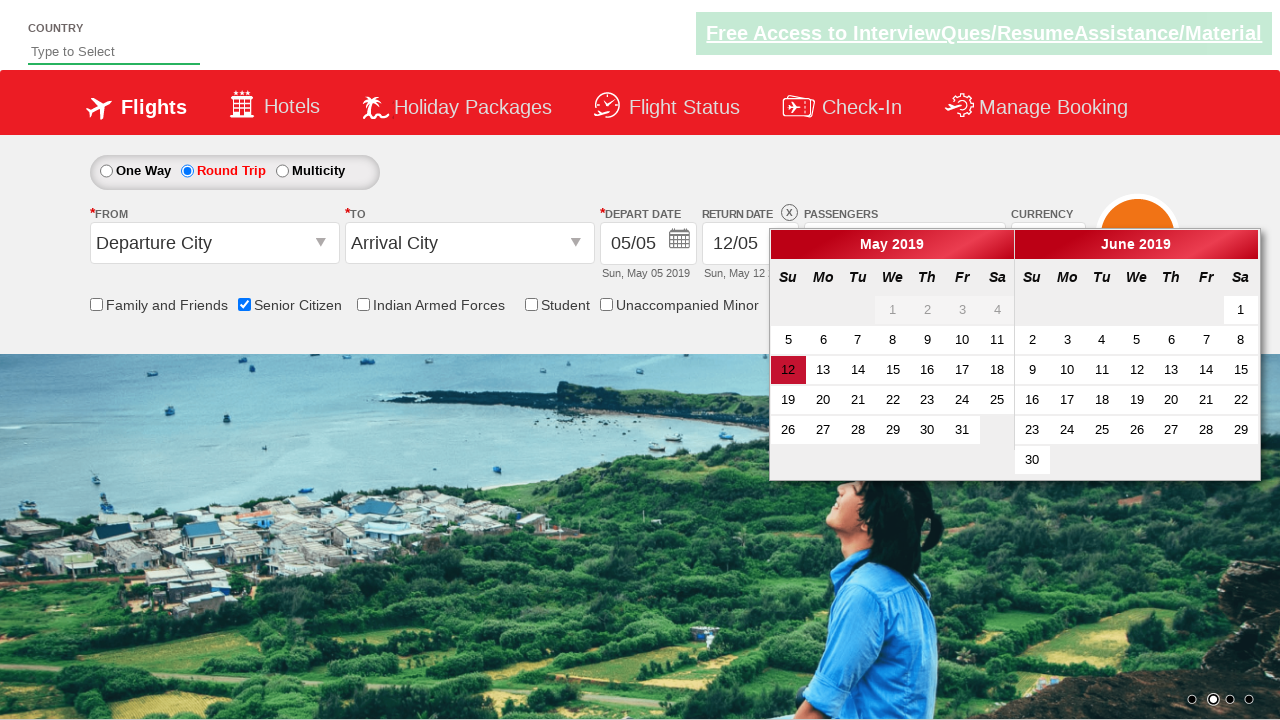

Retrieved style attribute from Div1
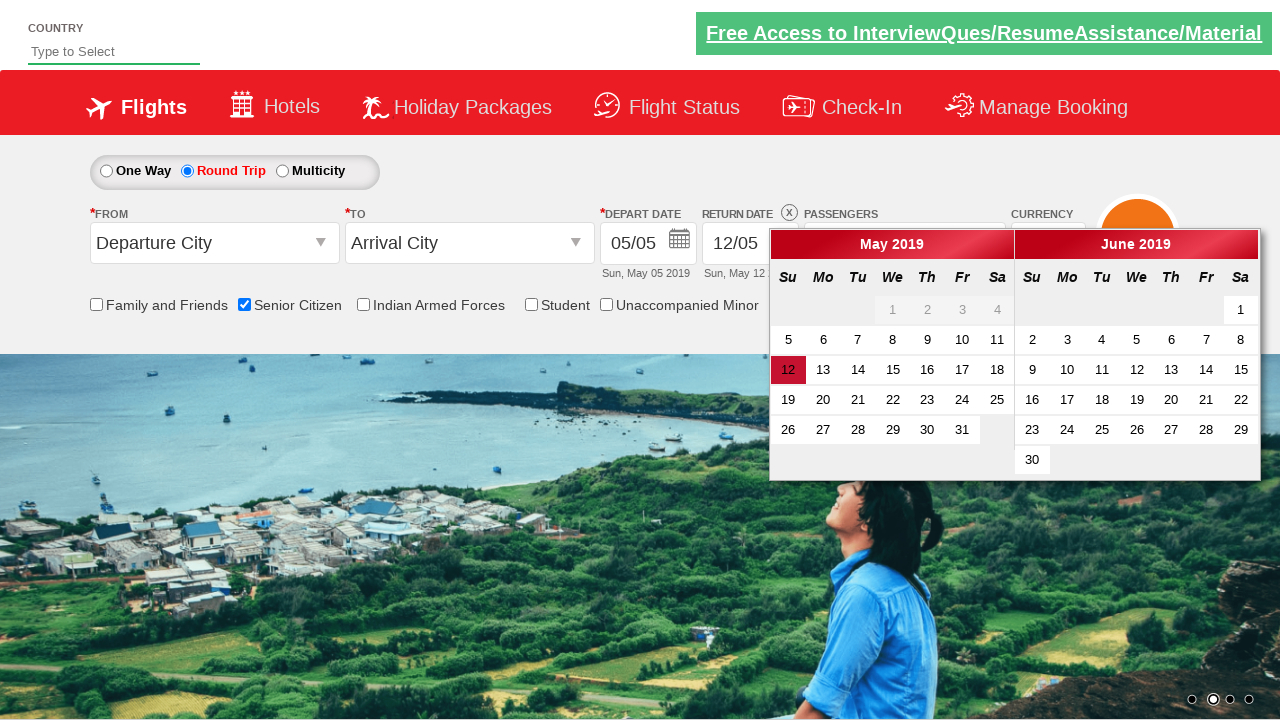

Verified Div1 element is enabled with opacity: 1
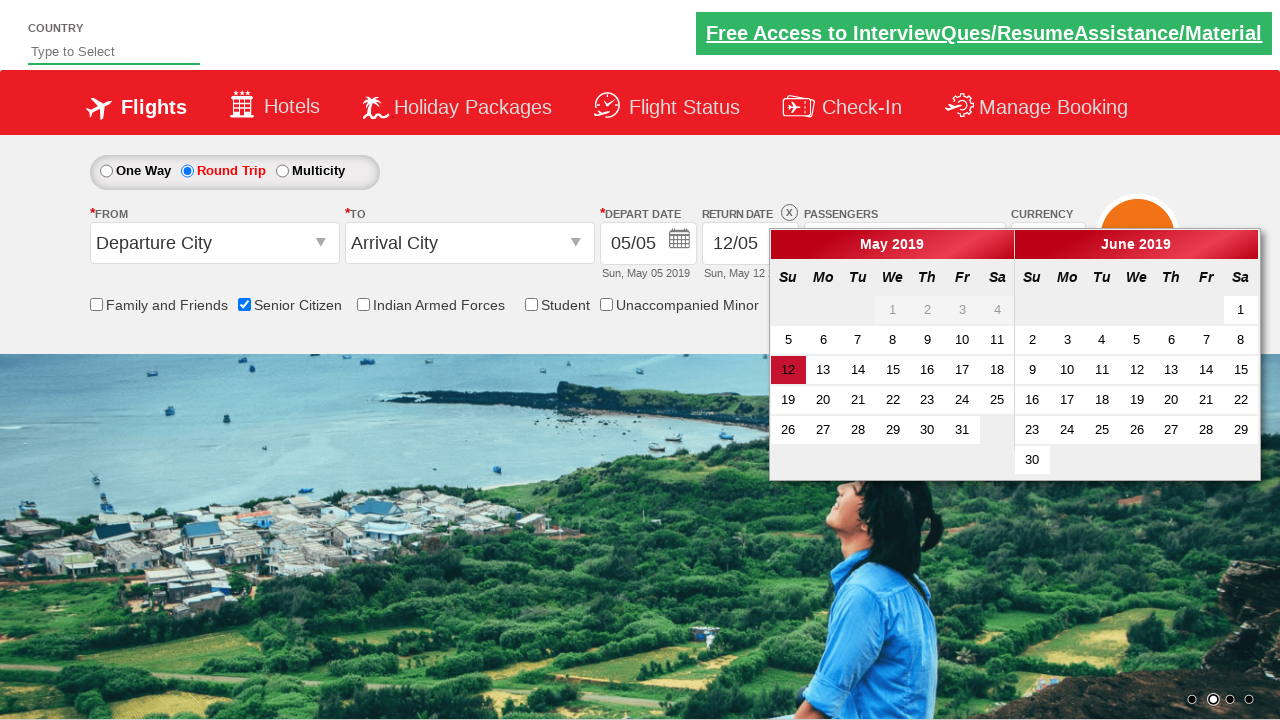

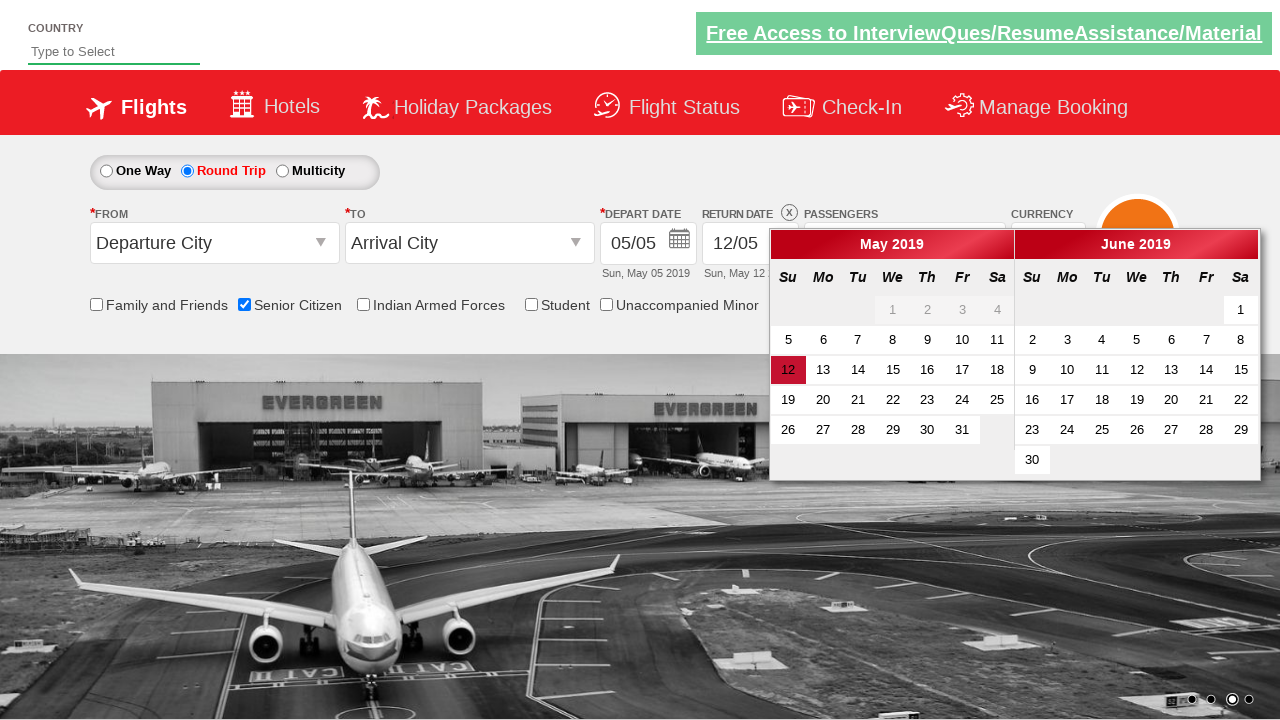